Tests alert handling by switching to an iframe, clicking a button to trigger an alert, and accepting it using FluentWait pattern

Starting URL: https://www.w3schools.com/jsref/tryit.asp?filename=tryjsref_alert

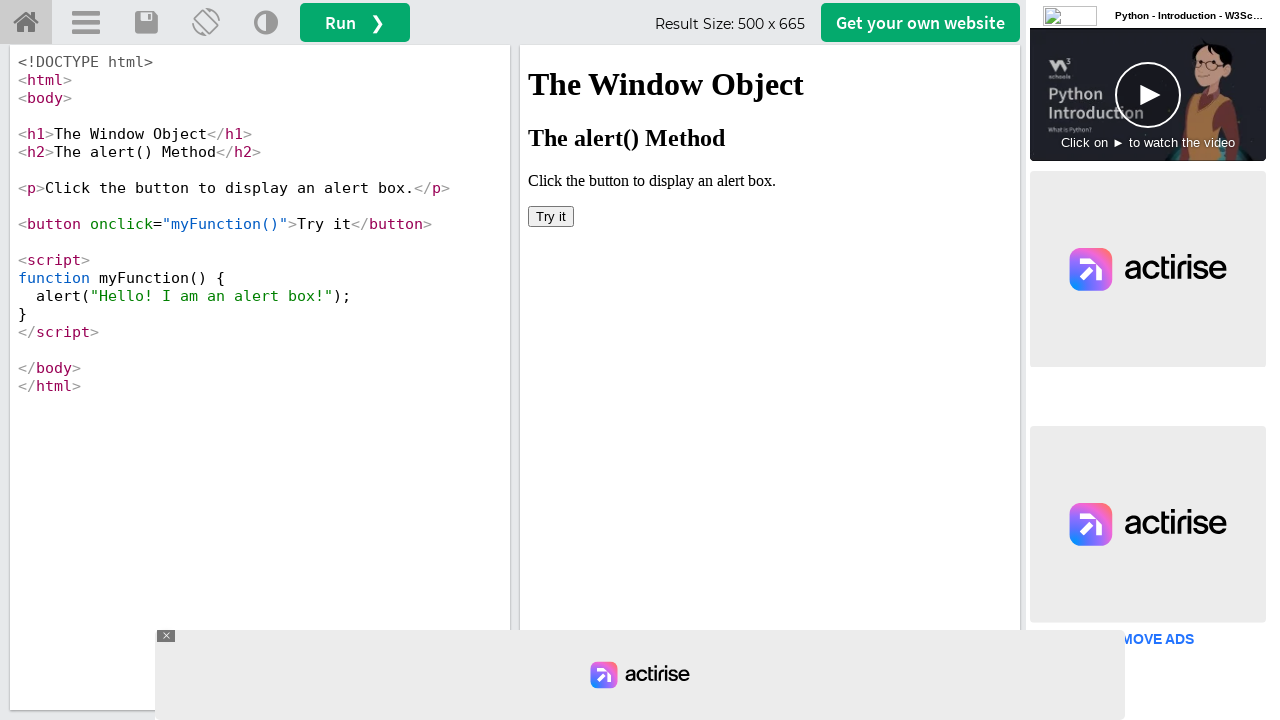

Located iframe with name 'iframeResult'
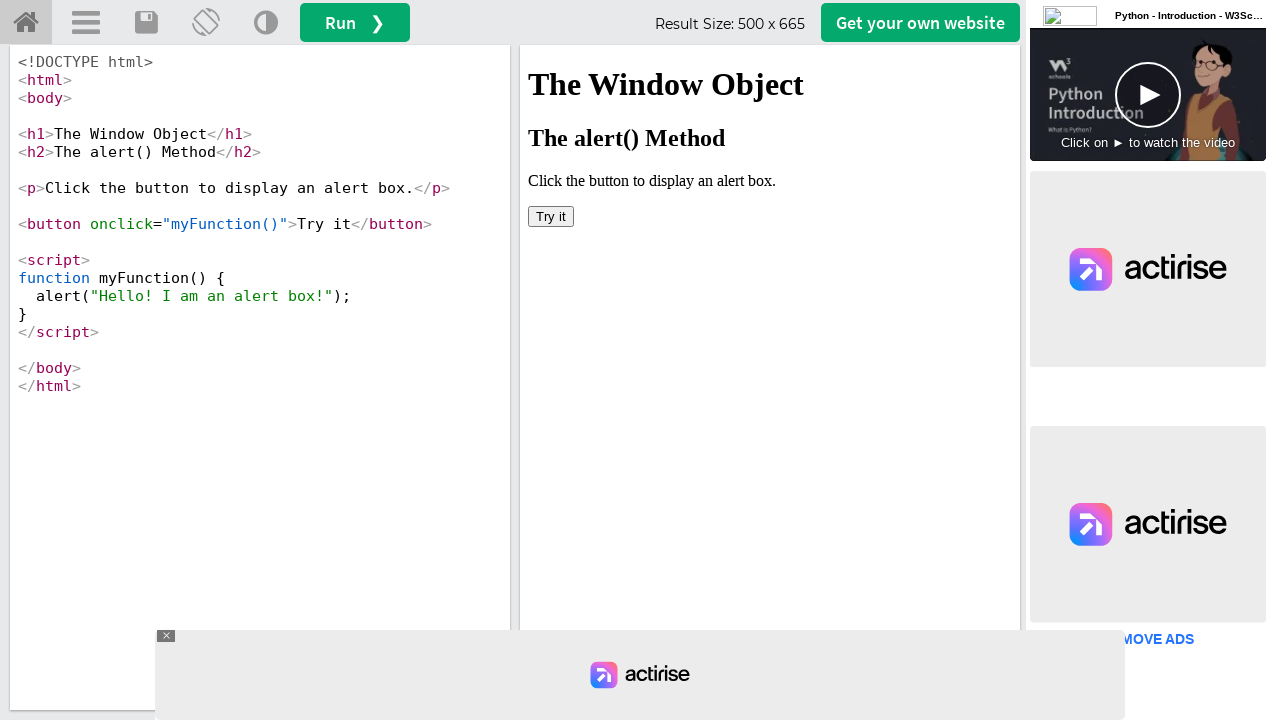

Clicked button inside iframe to trigger alert at (551, 216) on iframe[name='iframeResult'] >> internal:control=enter-frame >> button
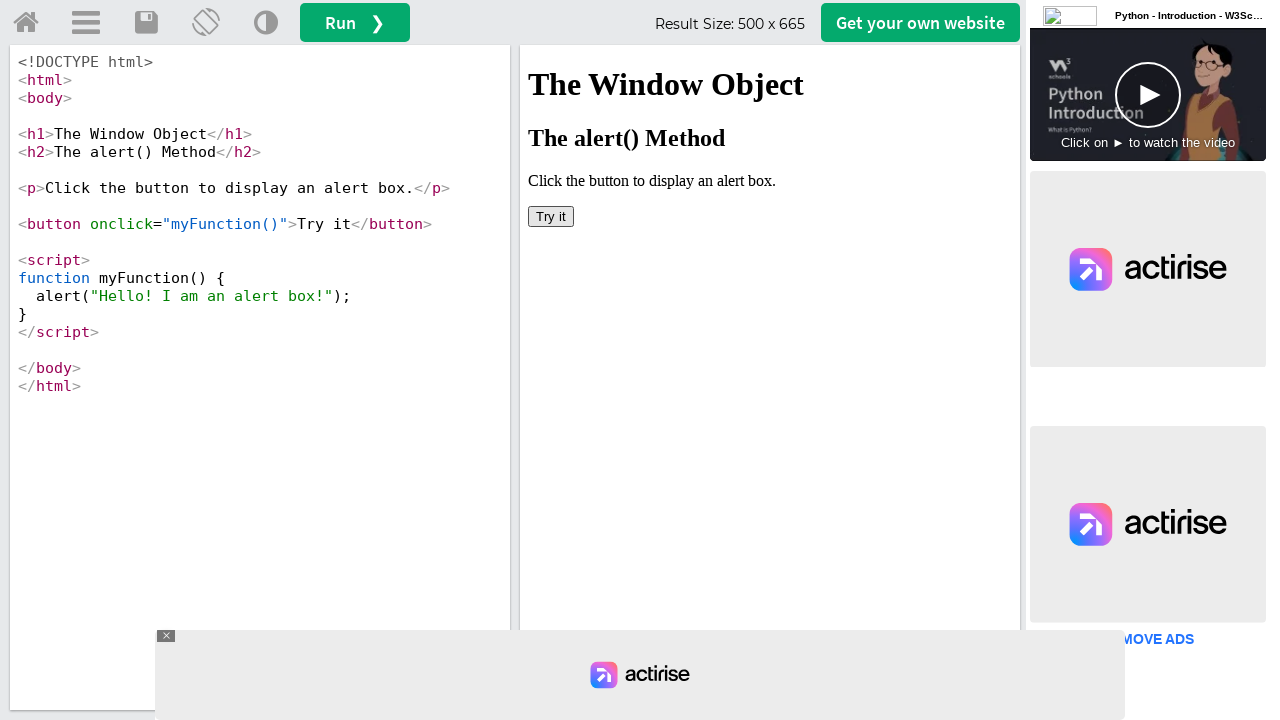

Set up dialog handler to accept alert
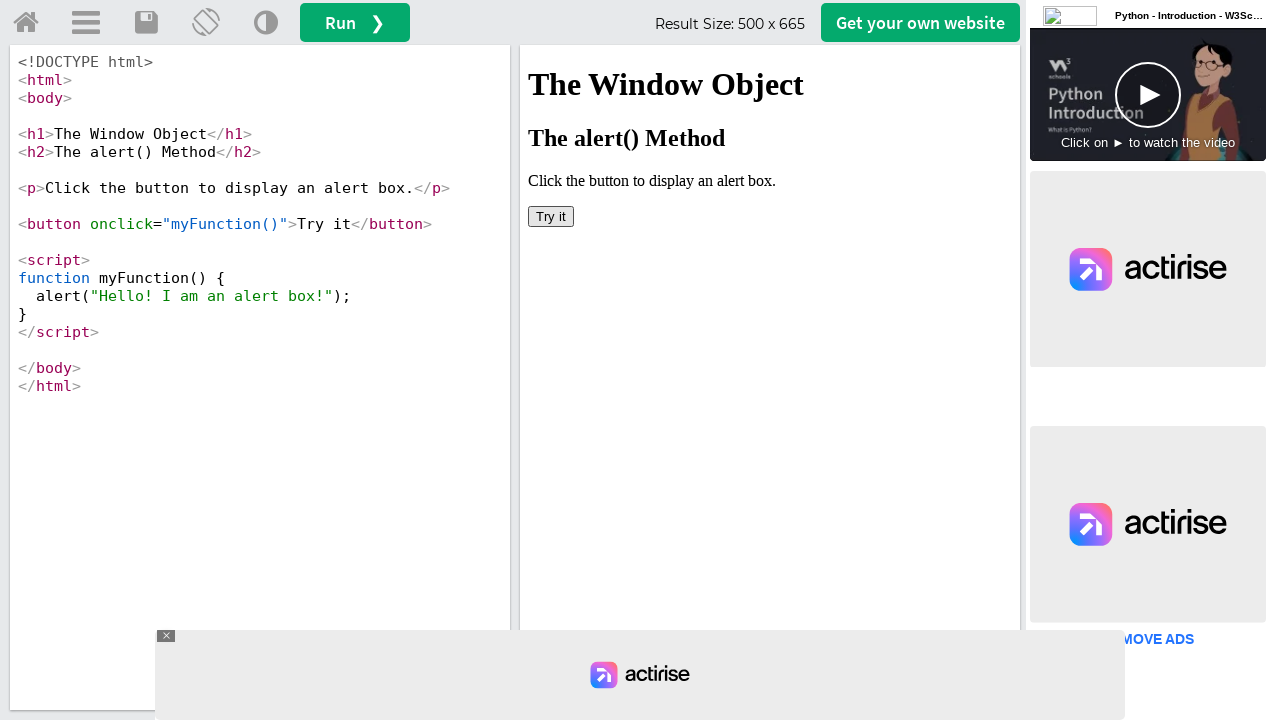

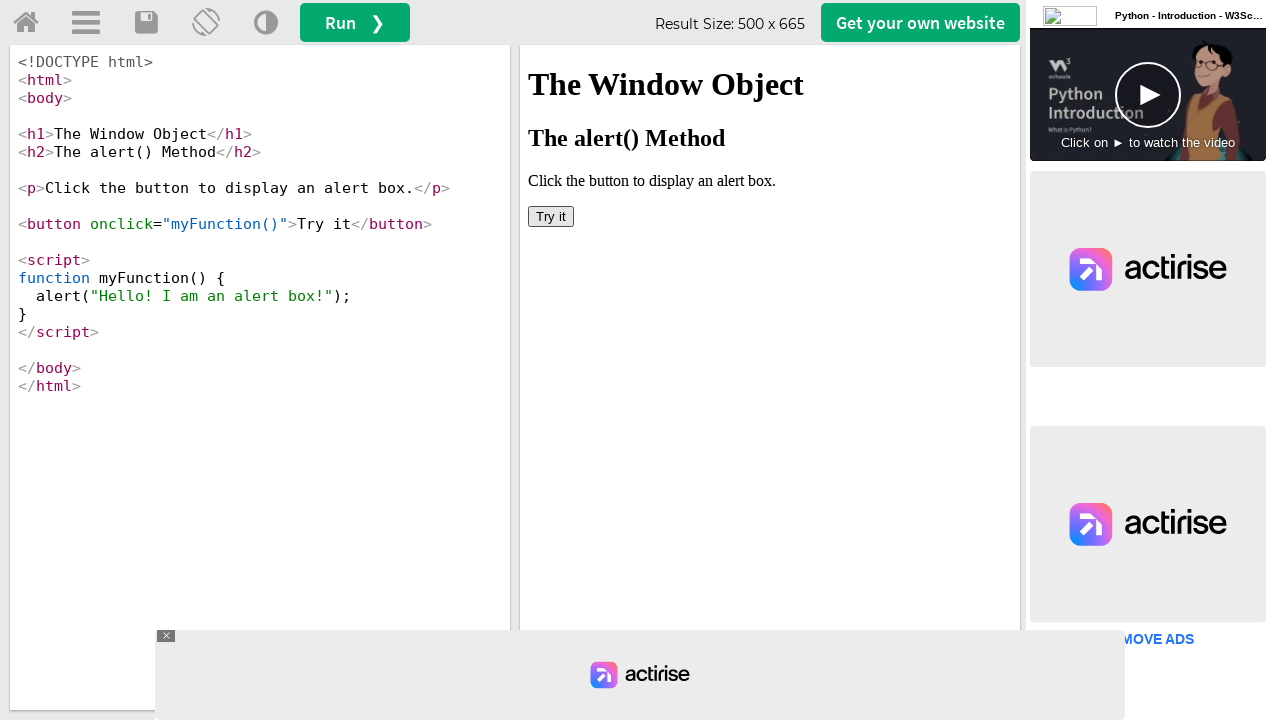